Tests switching browser windows by clicking a link that opens a new window, then switching to that window and verifying the page content contains expected text.

Starting URL: https://the-internet.herokuapp.com/iframe

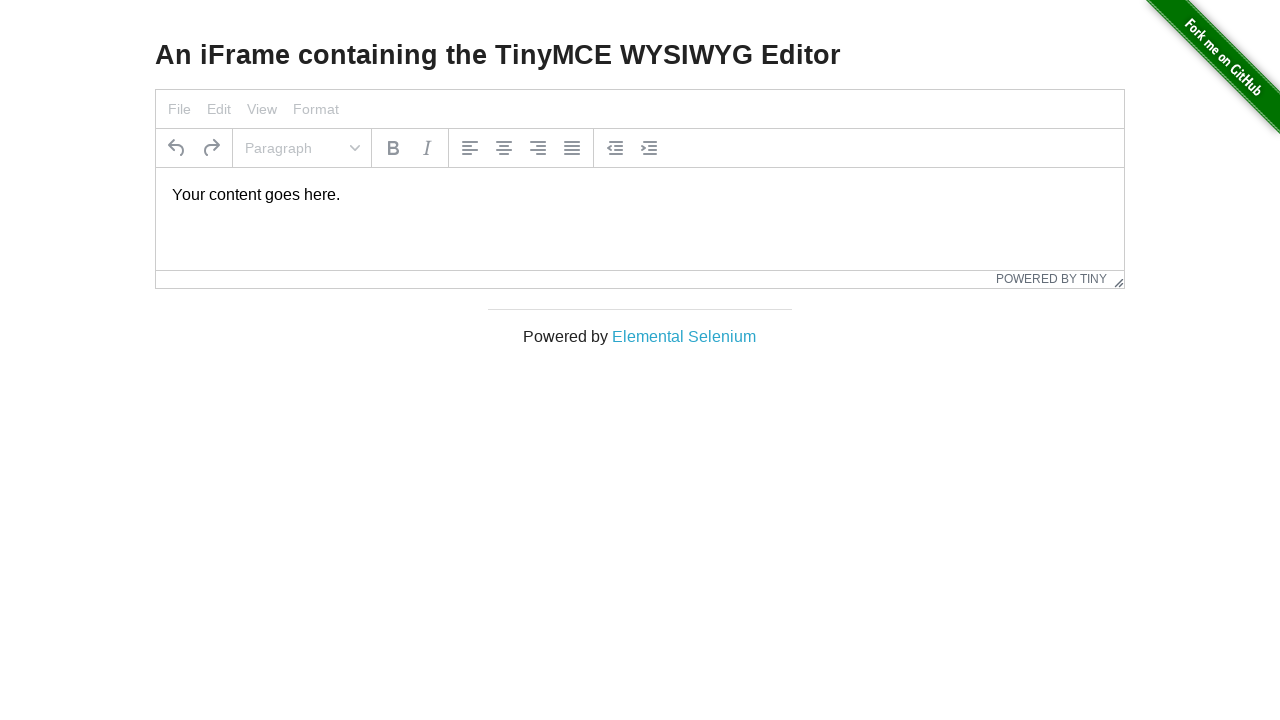

Clicked 'Elemental Selenium' link to open new window at (684, 336) on text=Elemental Selenium
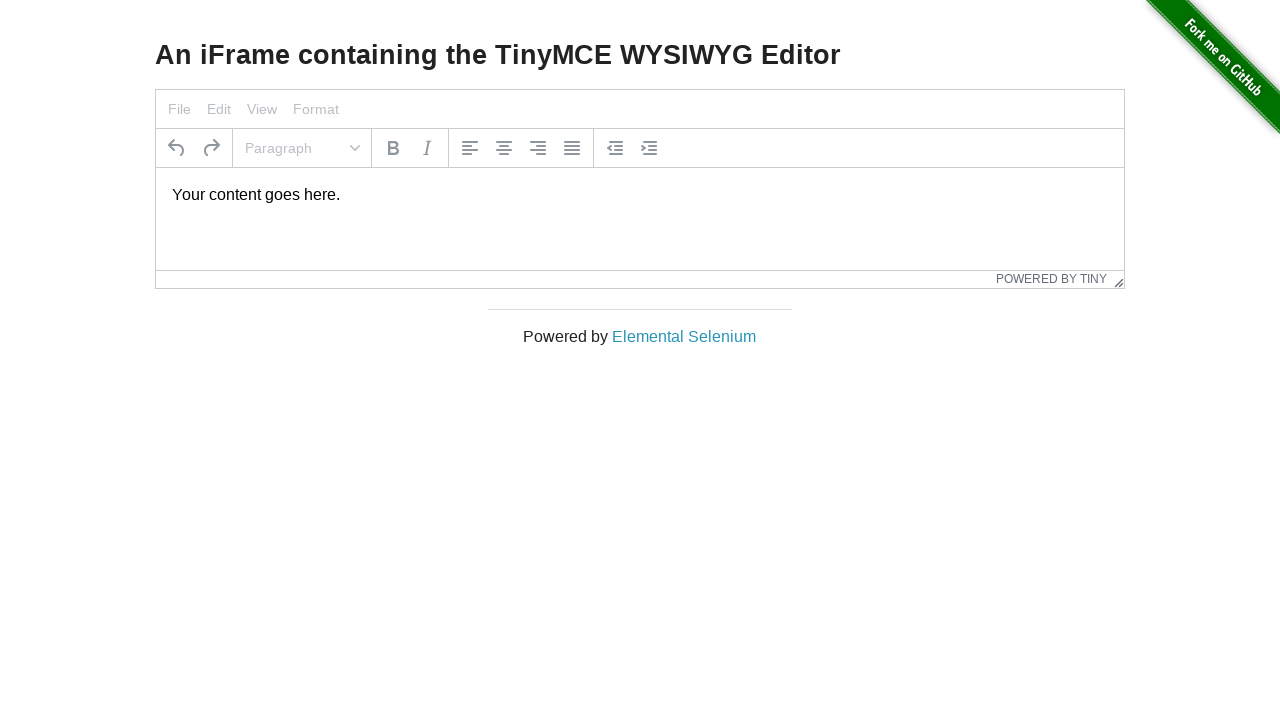

Captured new page/tab that opened
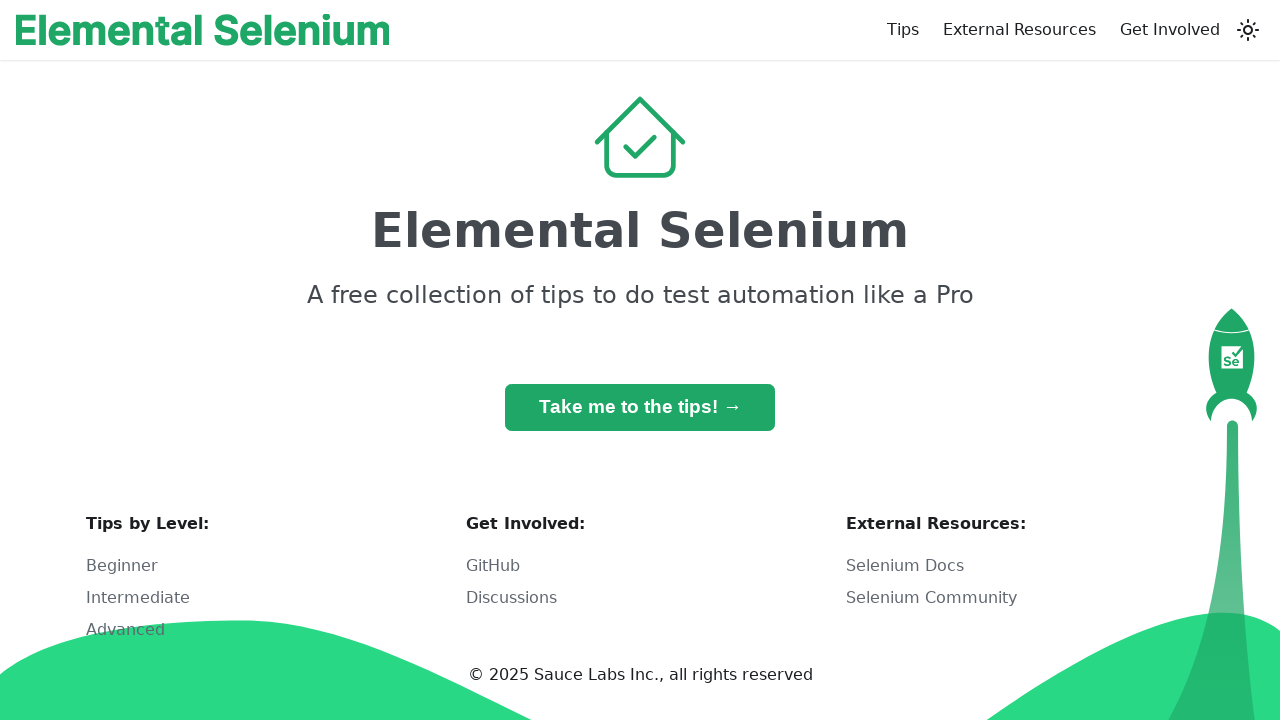

Waited for new page to load completely
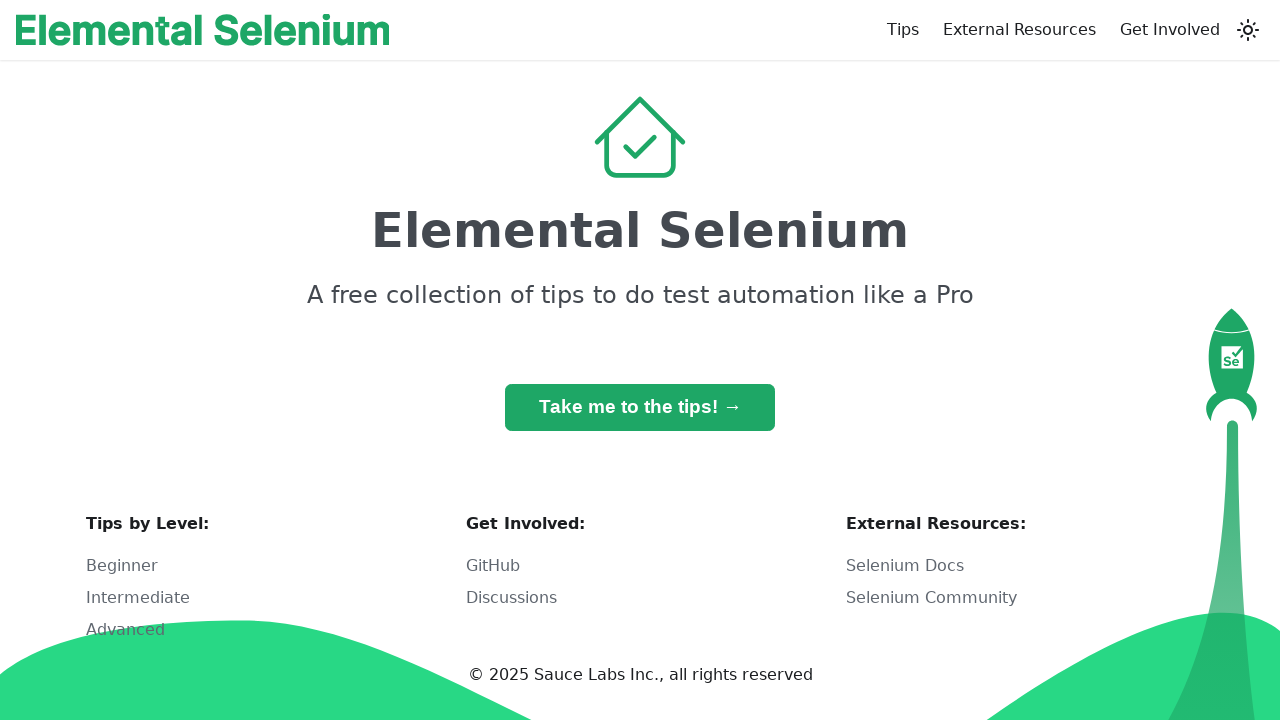

Retrieved h1 text content from new page
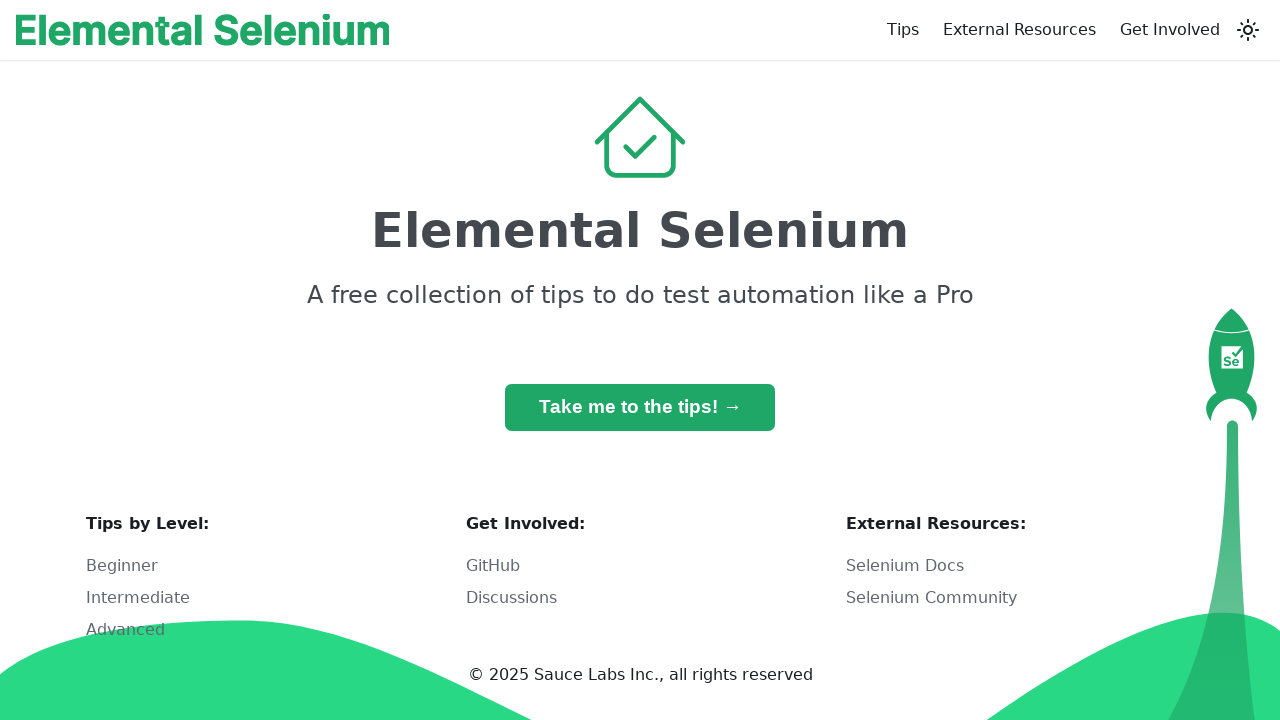

Verified h1 tag contains 'Elemental Selenium'
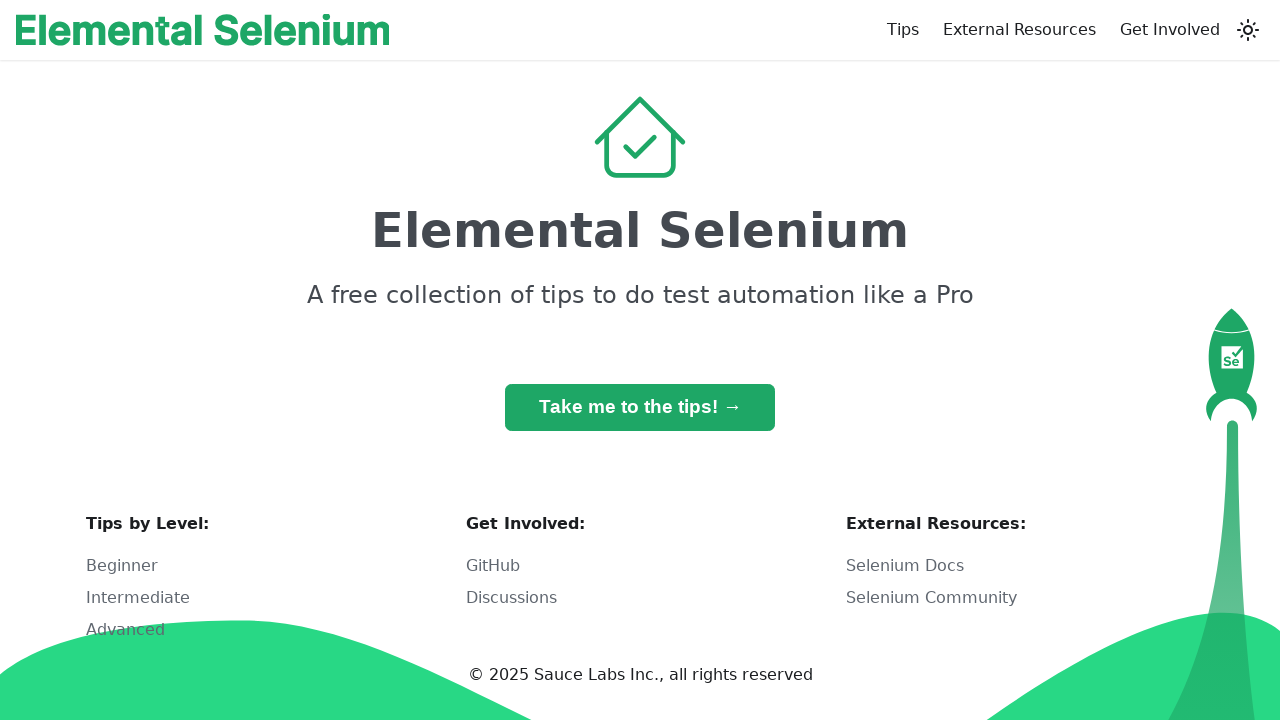

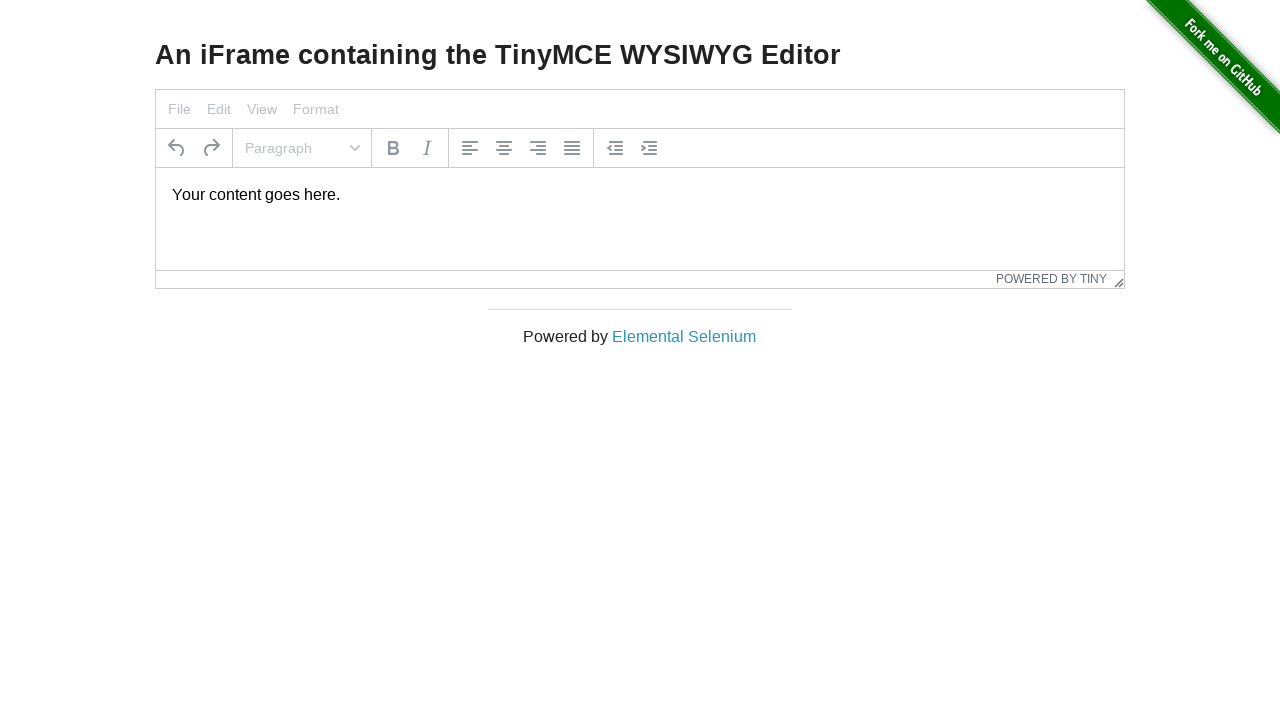